Navigates to Chiyoda Tokyo library website and waits for schedule information to load

Starting URL: https://www.library.chiyoda.tokyo.jp/

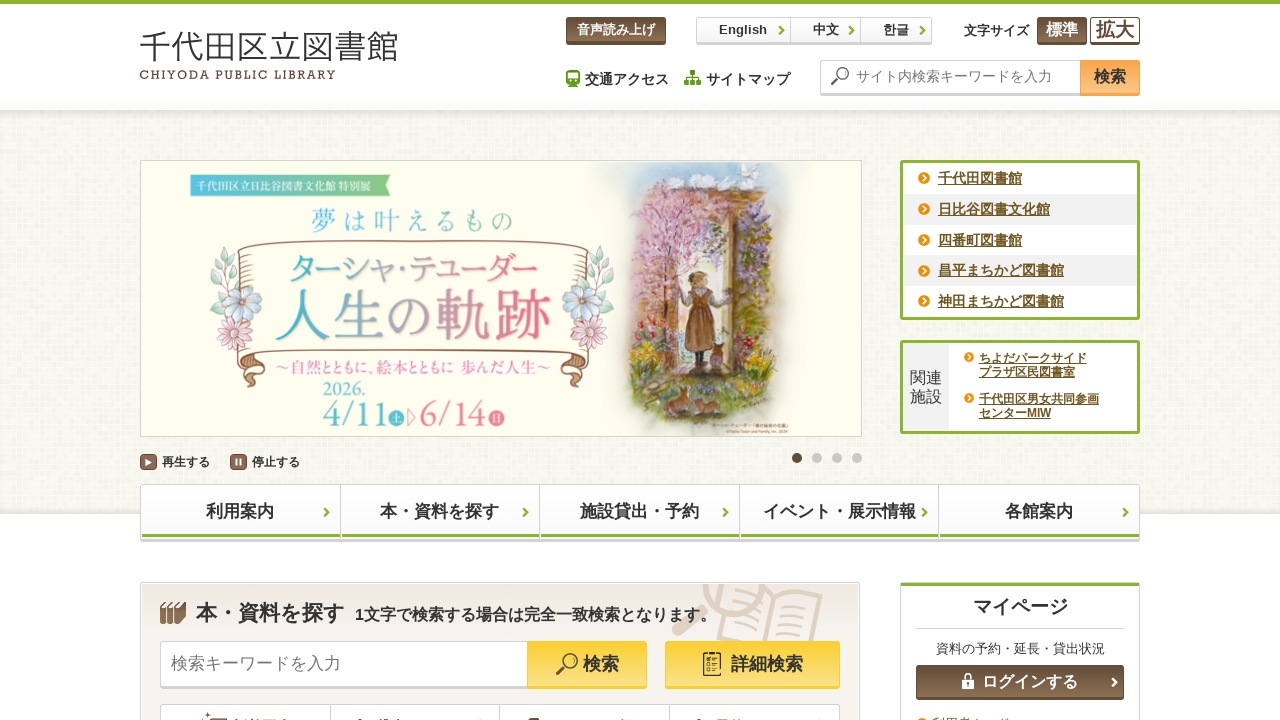

Waited for schedule list text element to be visible
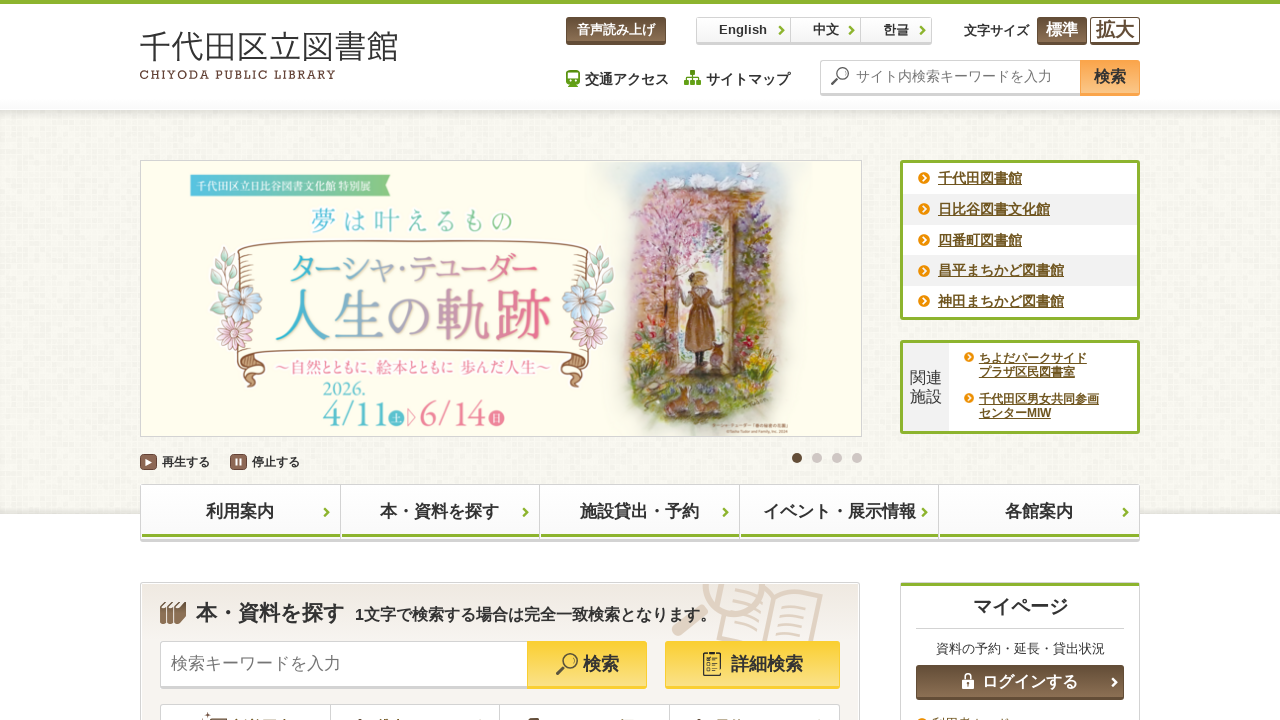

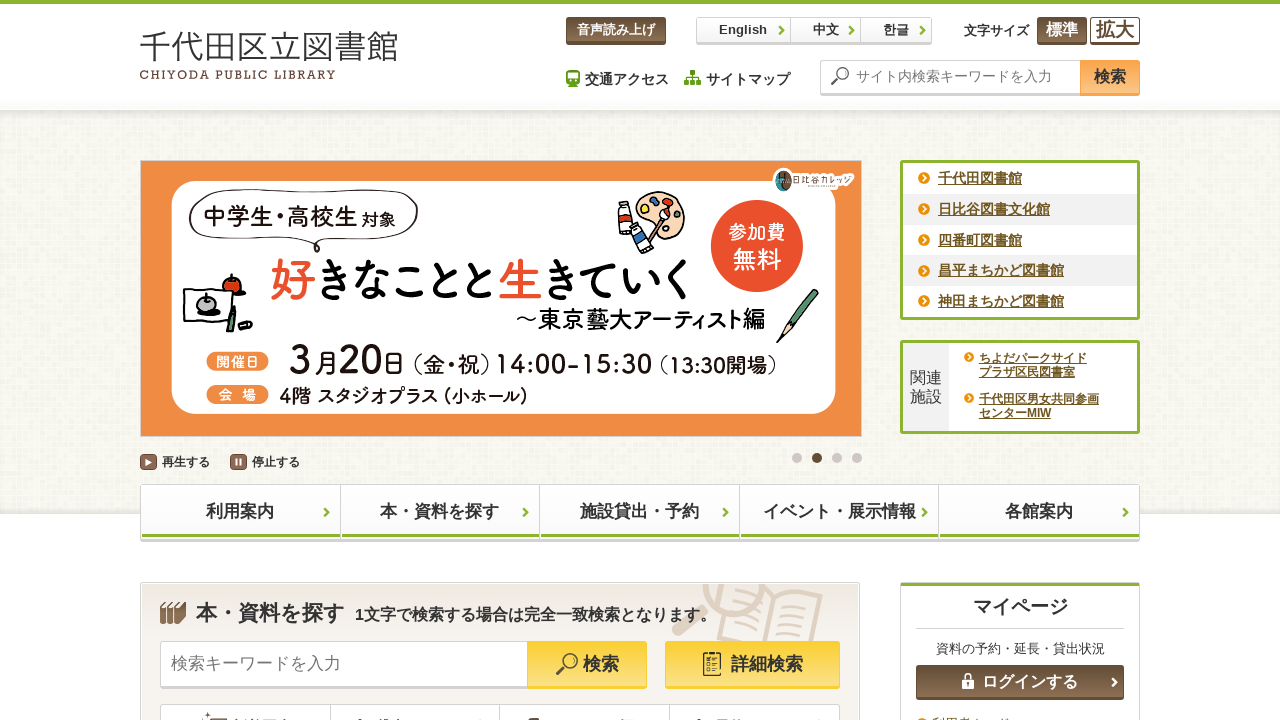